Tests radio button and checkbox interactions on a practice form by clicking them and verifying their states

Starting URL: https://www.letskodeit.com/practice

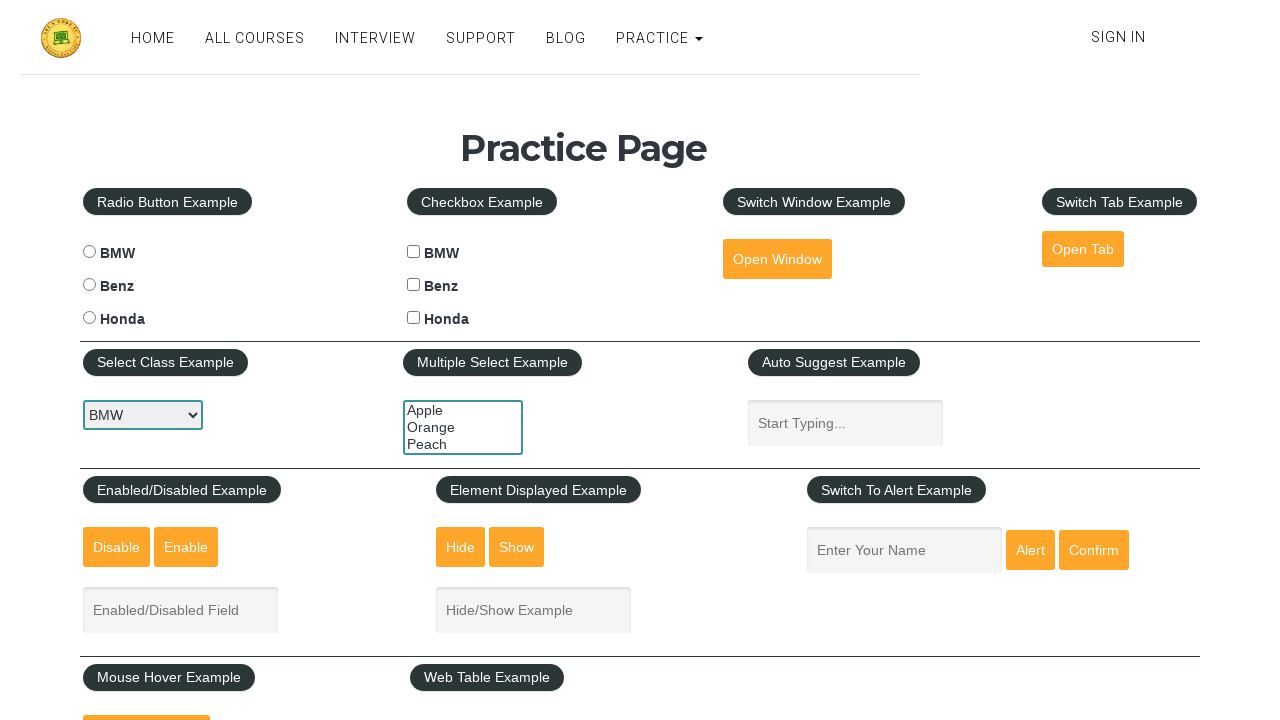

Clicked BMW radio button at (89, 252) on #bmwradio
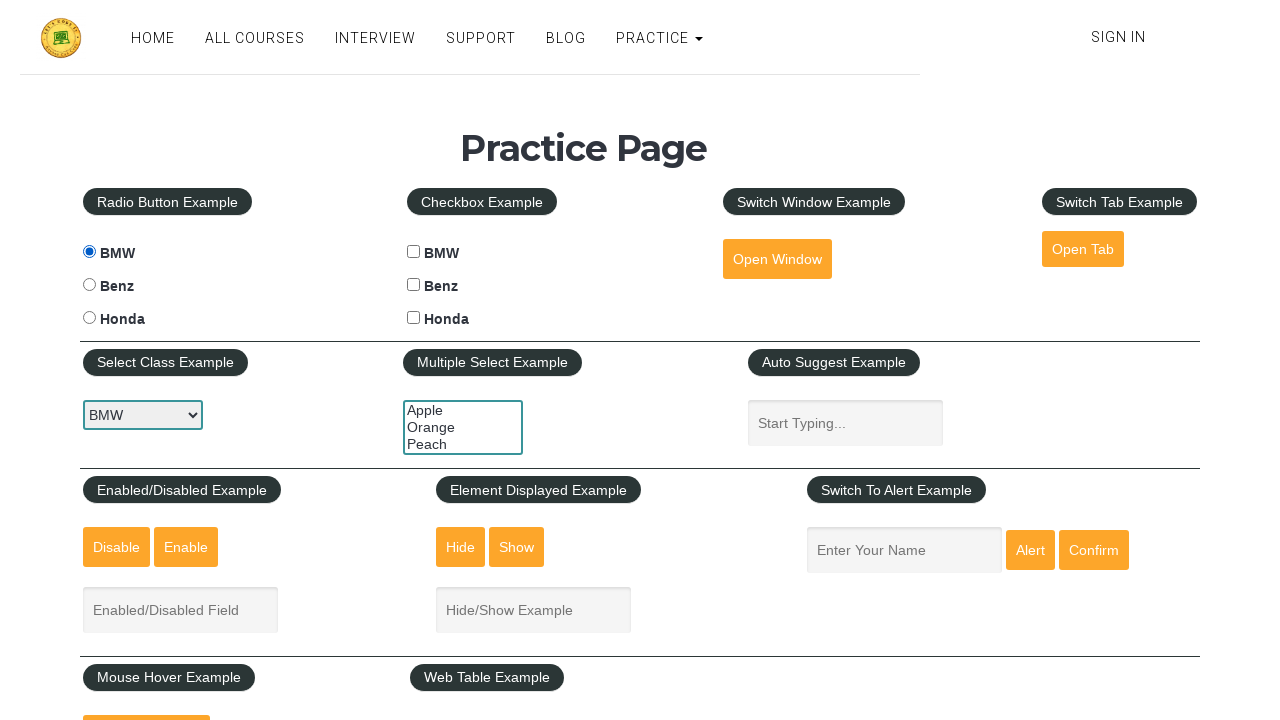

Clicked BMW checkbox at (414, 252) on #bmwcheck
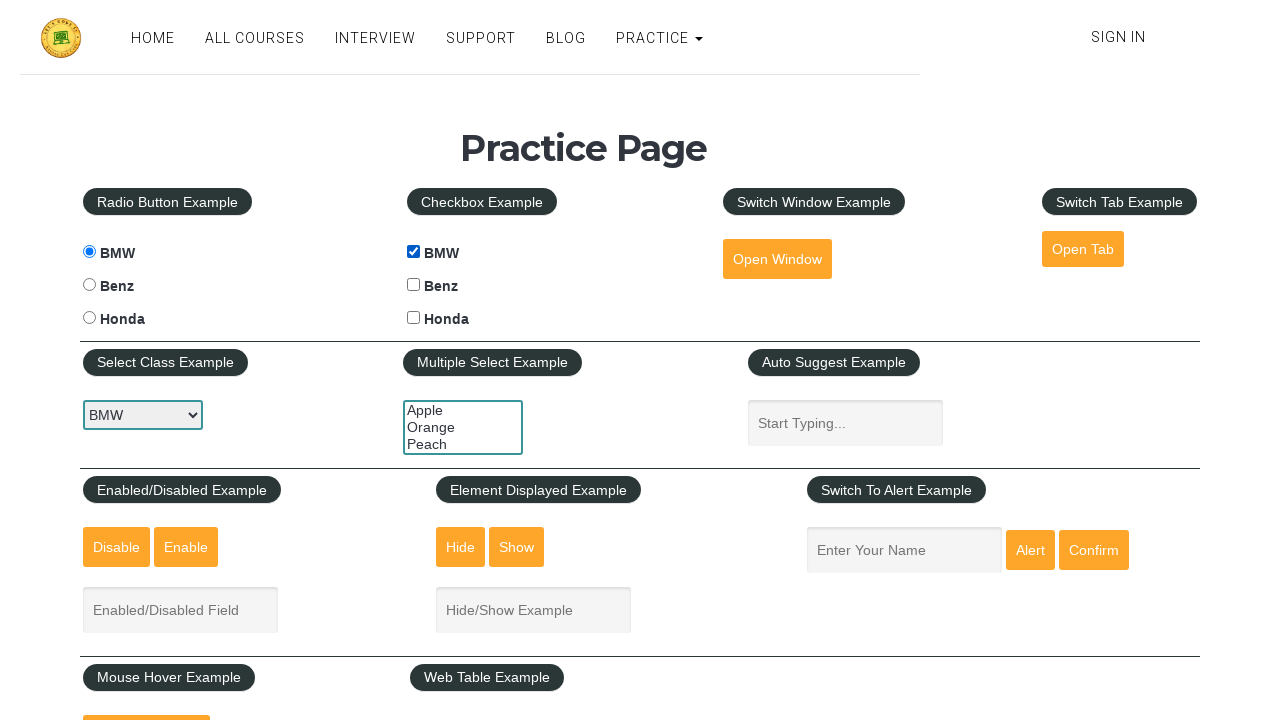

Located BMW radio button for verification
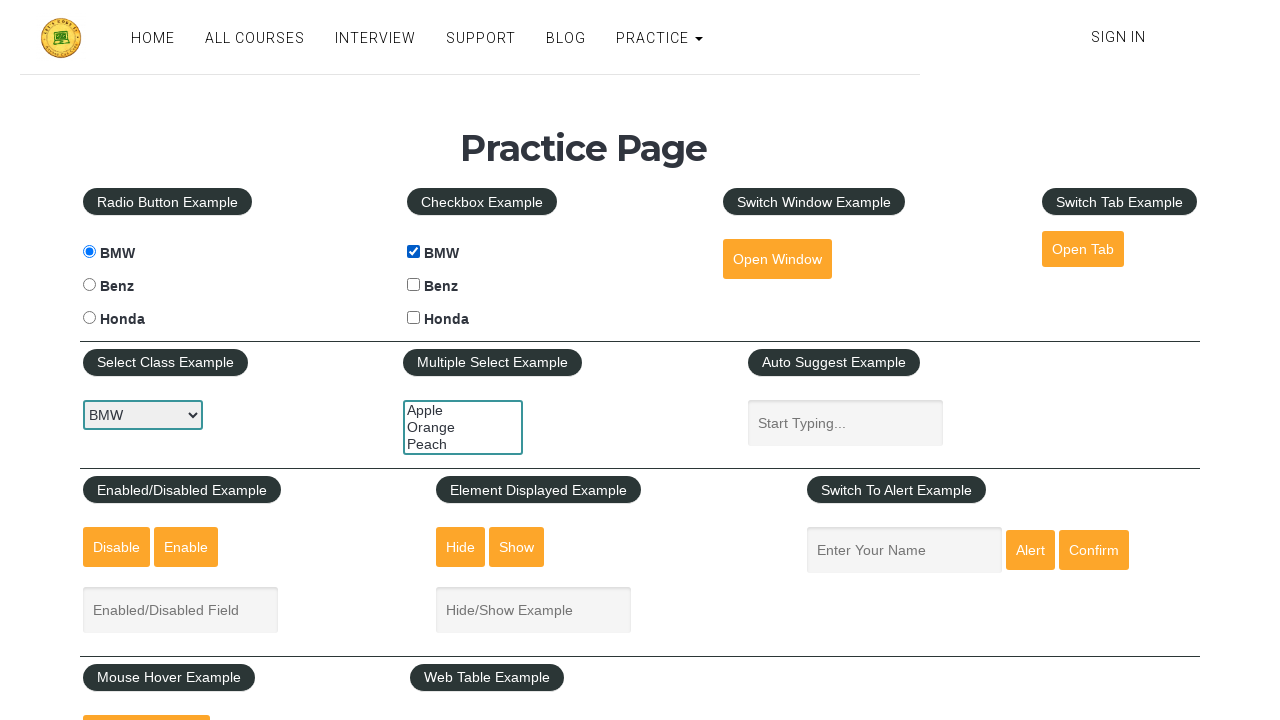

Verified radio button visibility: True
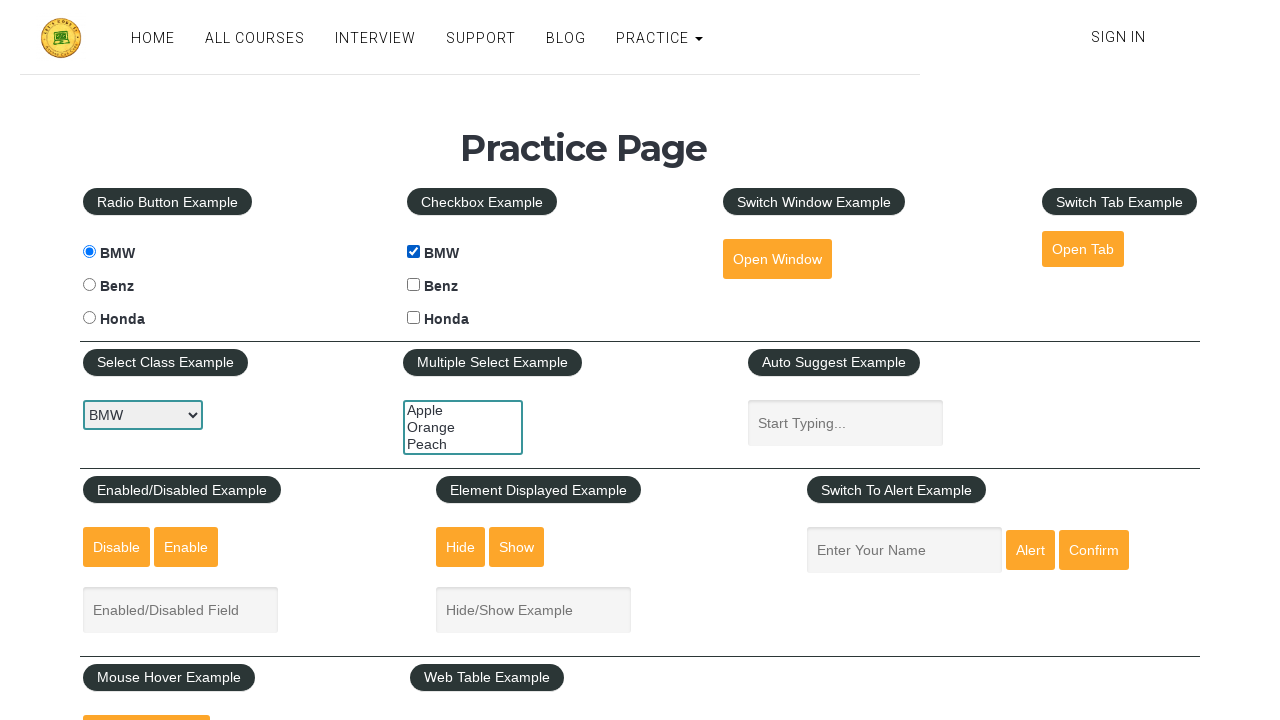

Verified radio button is enabled: True
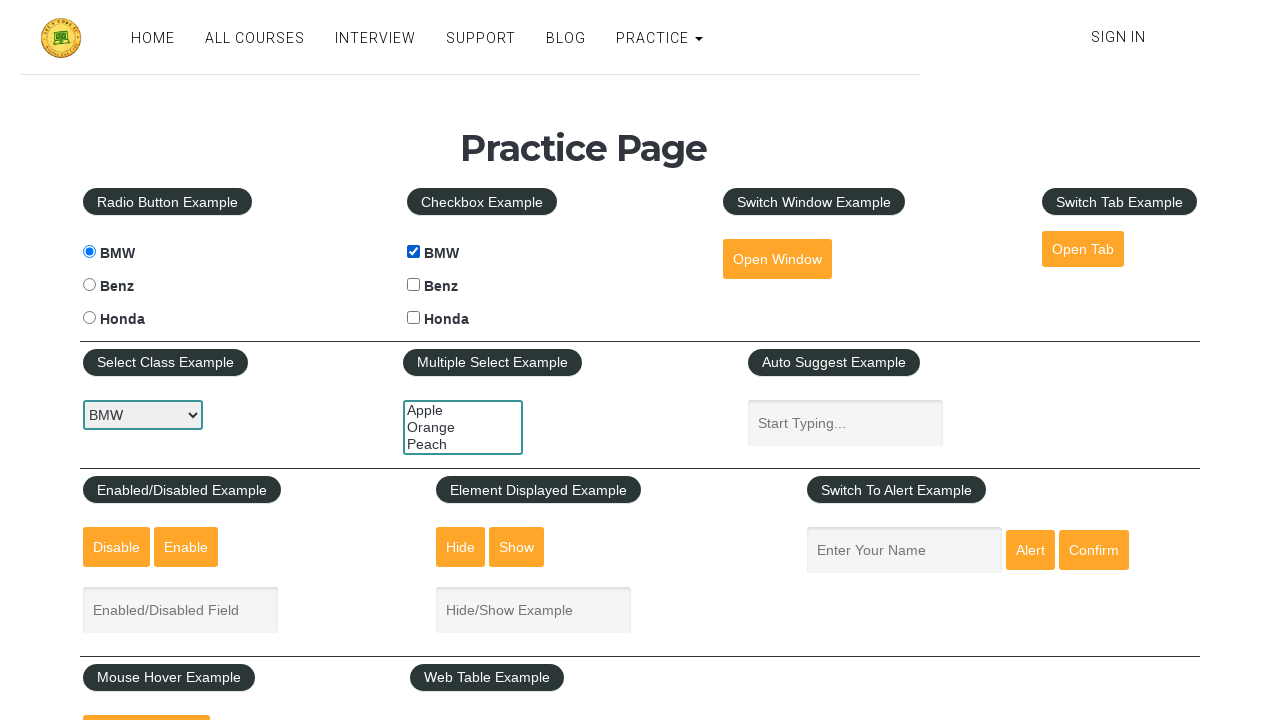

Verified radio button is checked: True
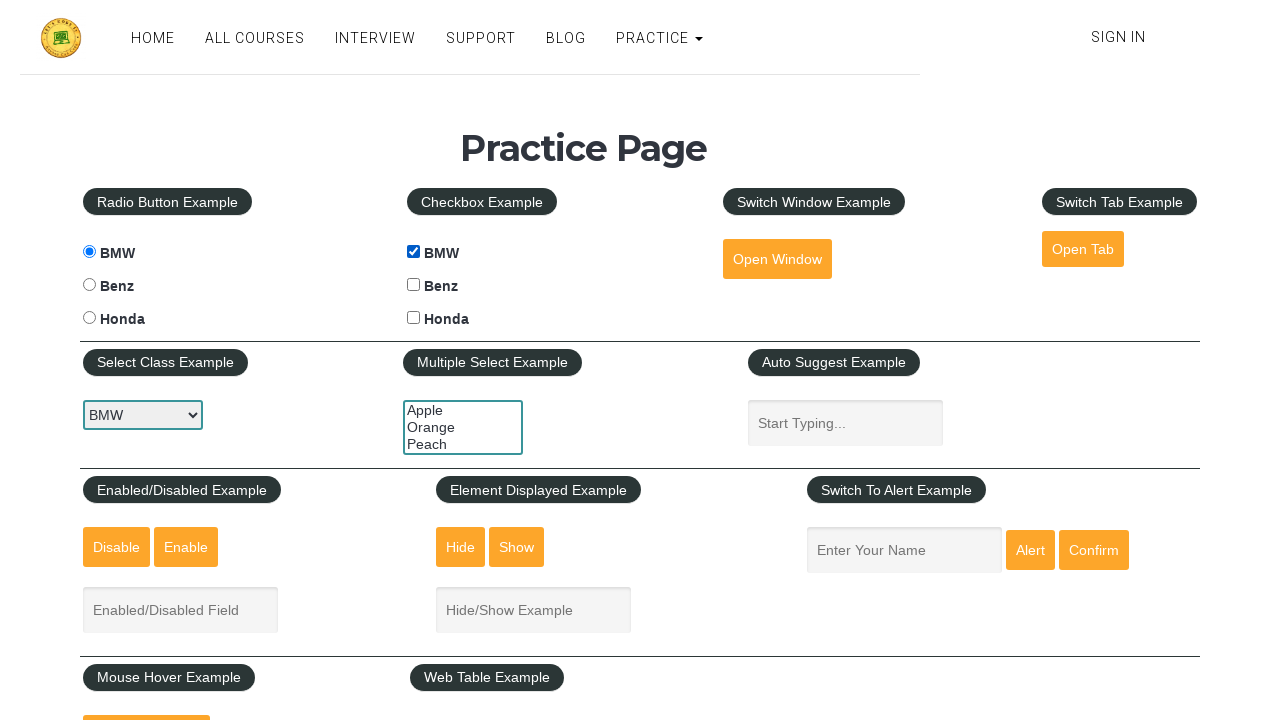

Located BMW checkbox for verification
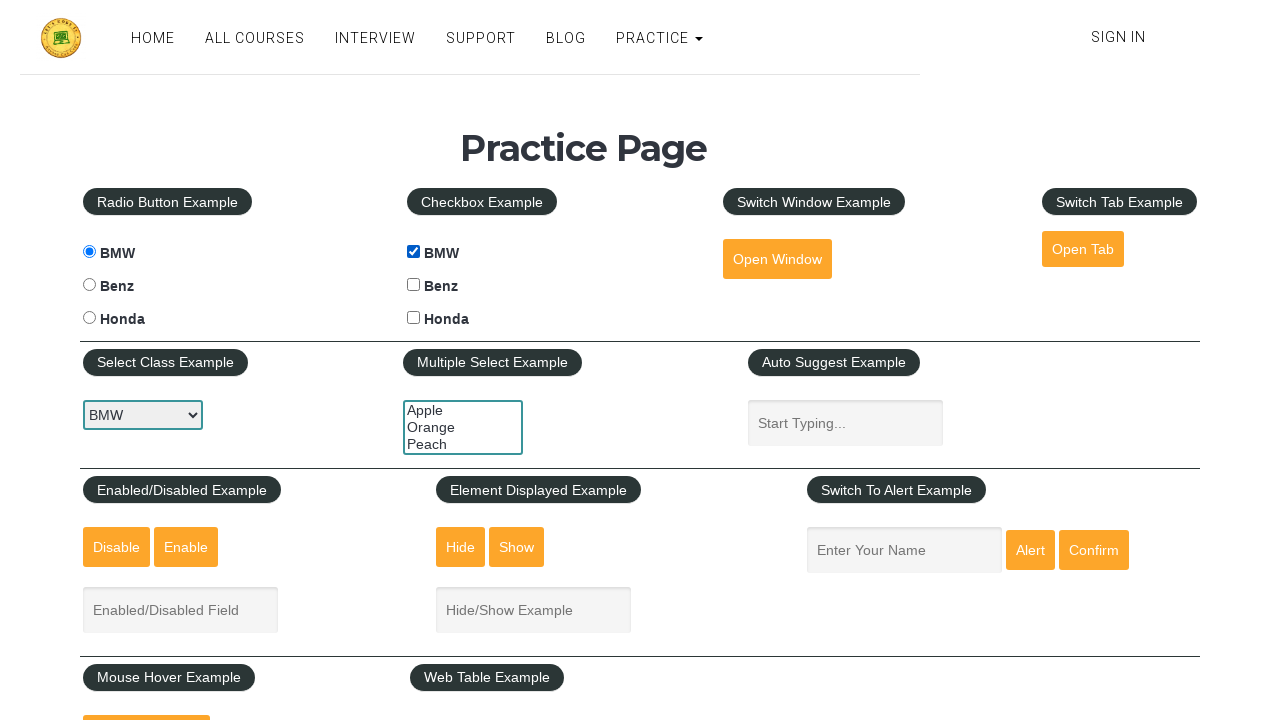

Verified checkbox visibility: True
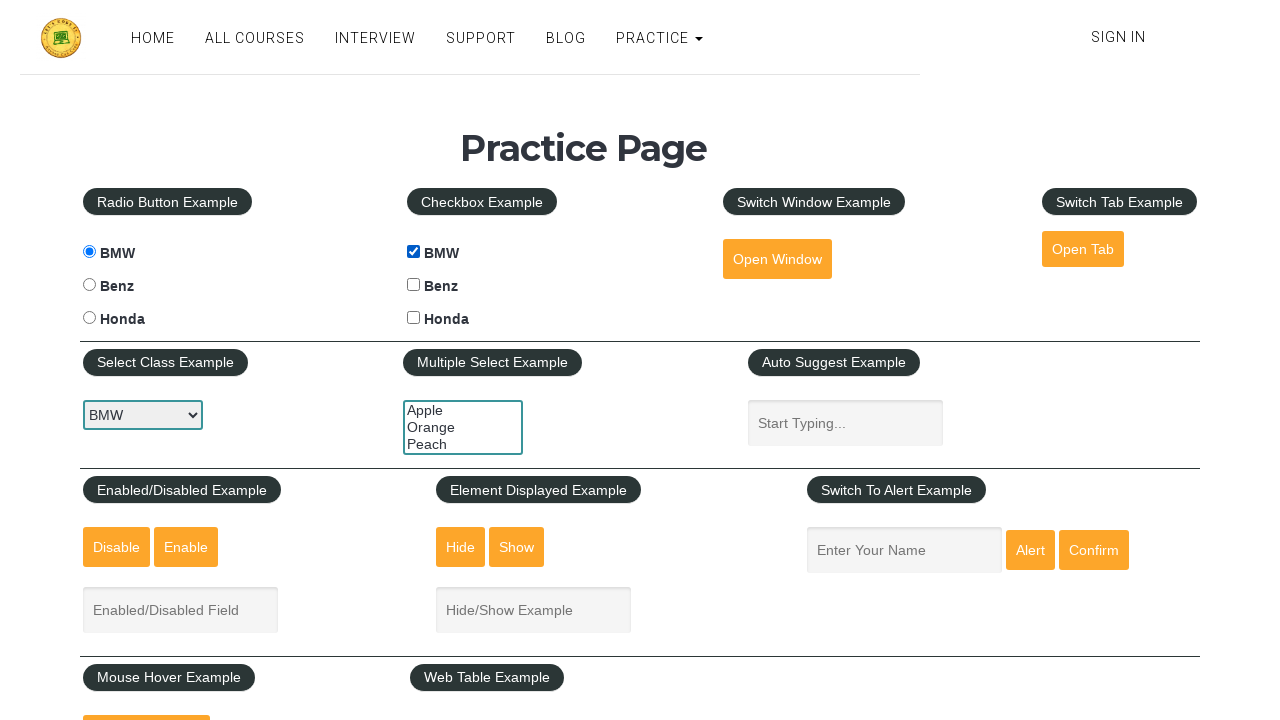

Verified checkbox is enabled: True
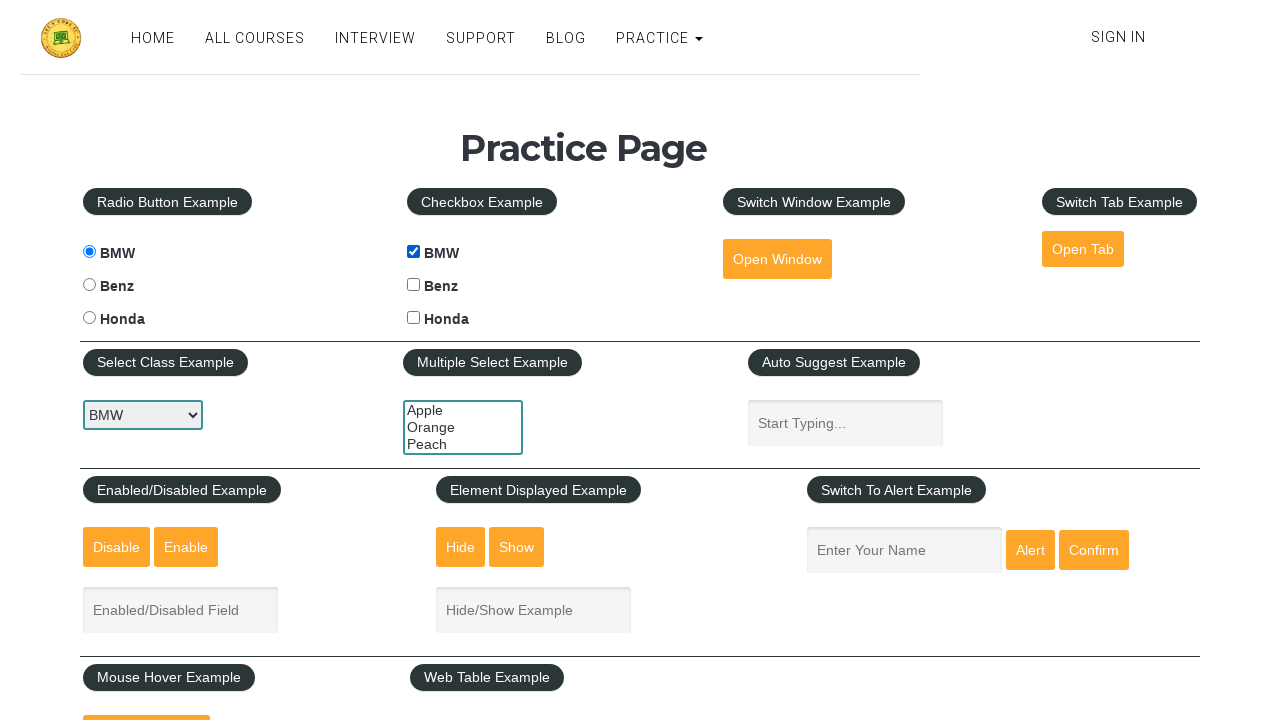

Verified checkbox is checked: True
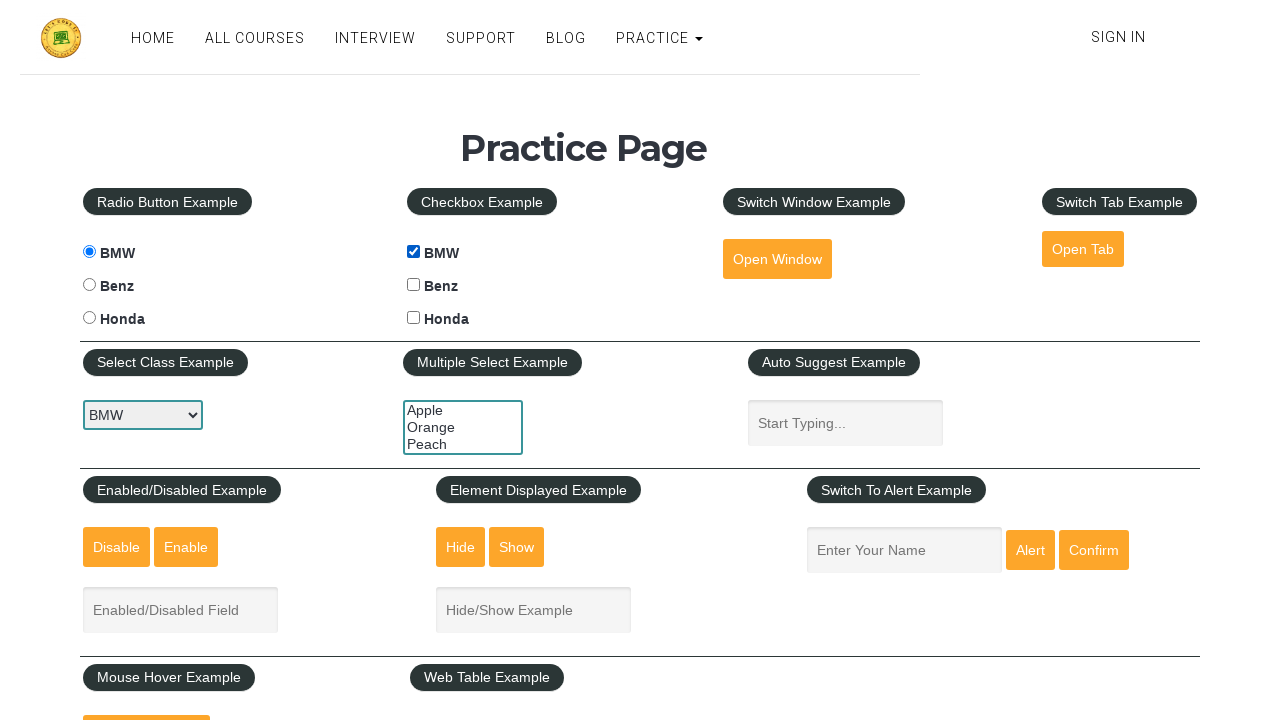

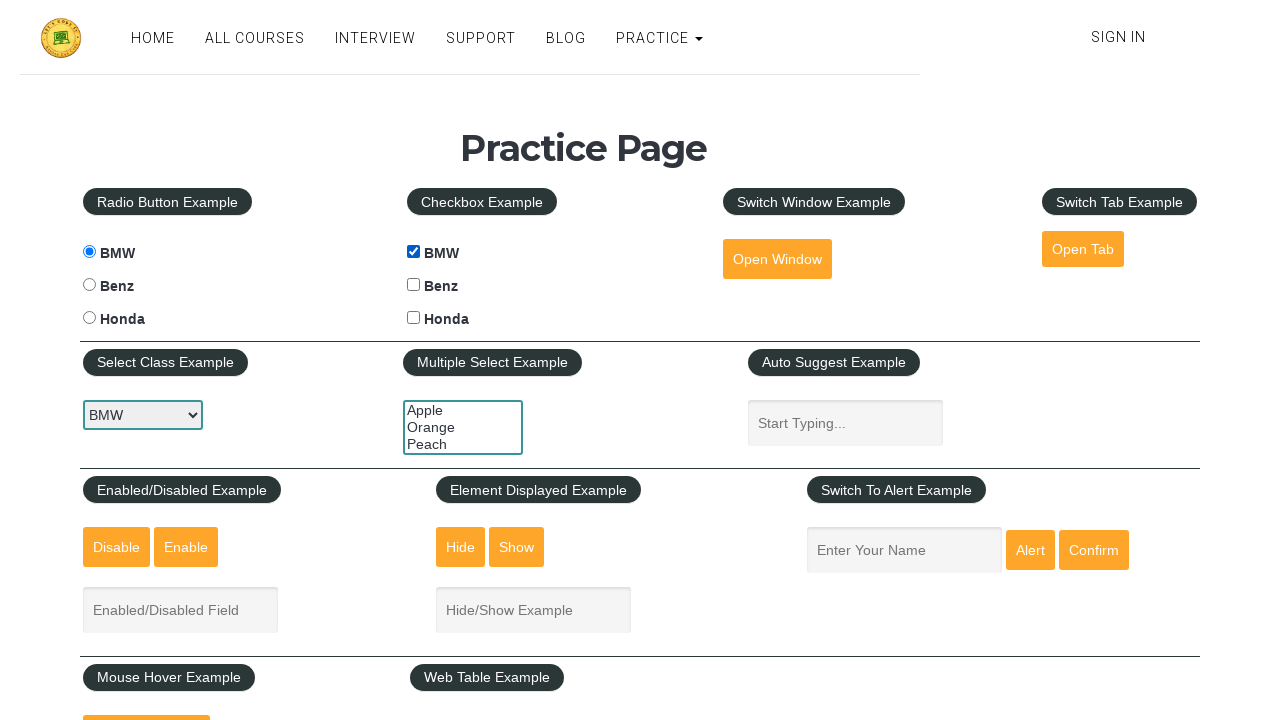